Verifies that the "Log In" button text on NextBaseCRM login page displays the expected value

Starting URL: https://login1.nextbasecrm.com/

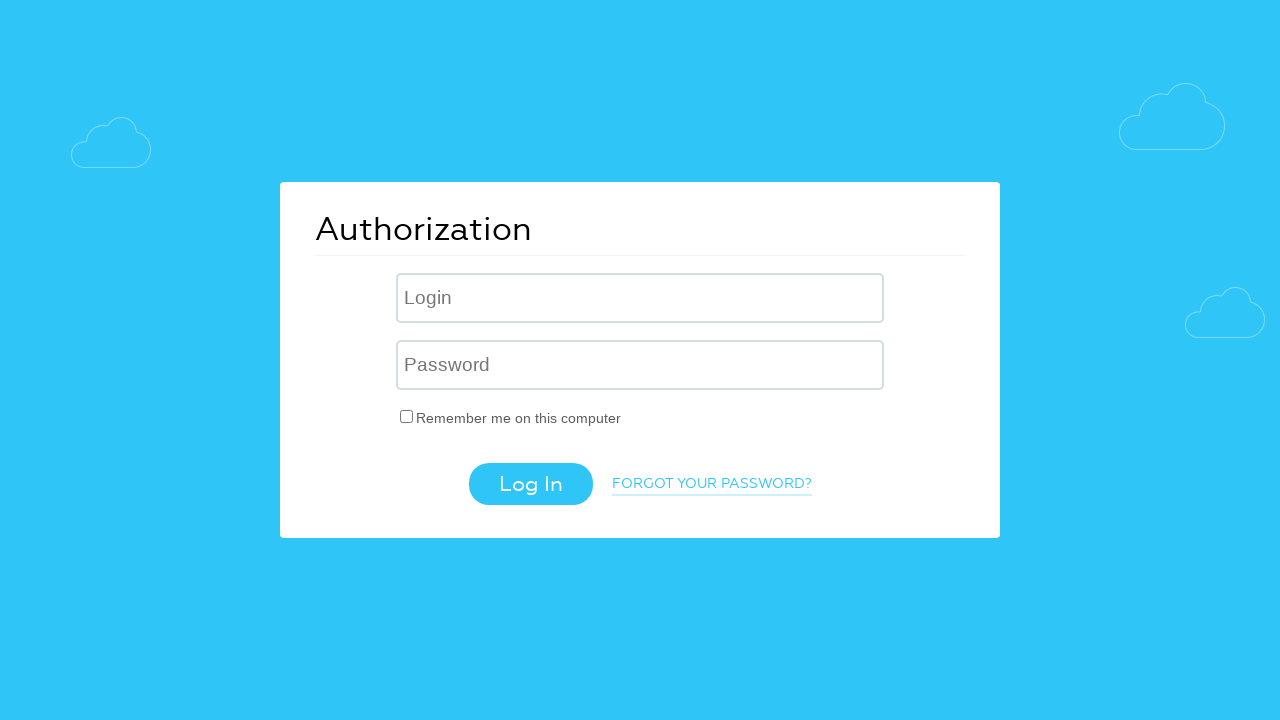

Navigated to NextBaseCRM login page
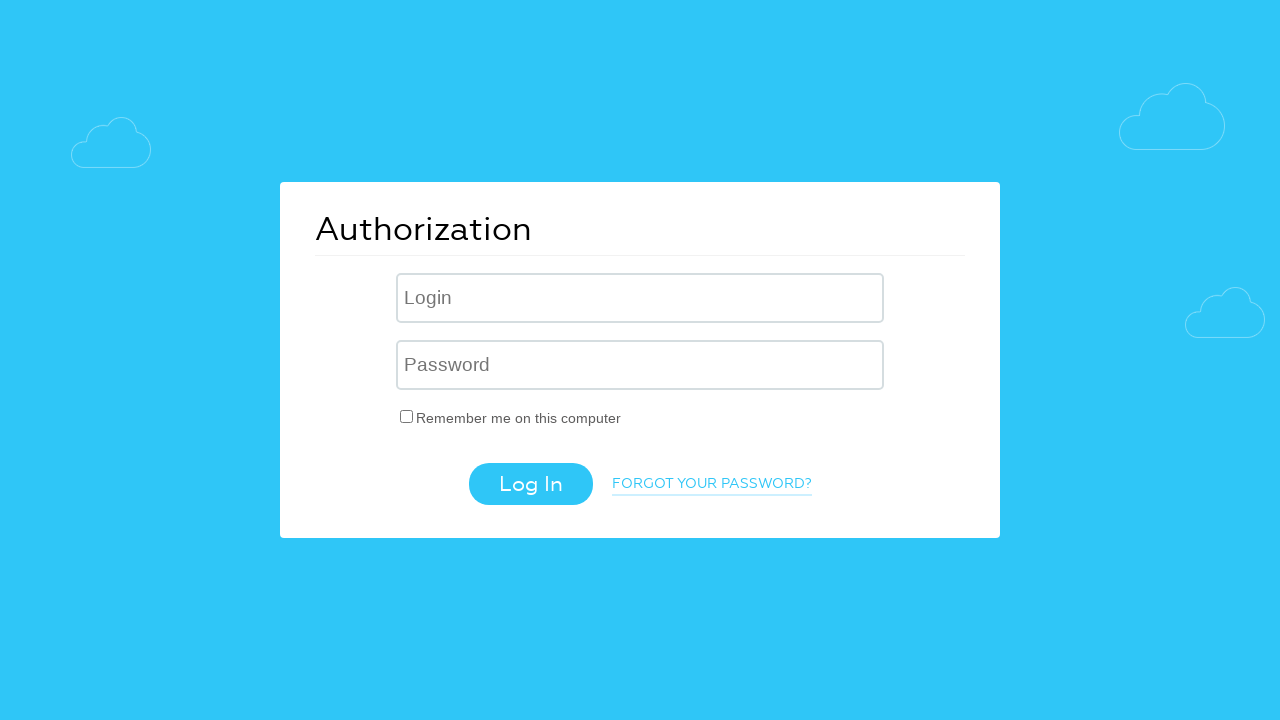

Located the Log In button using CSS selector
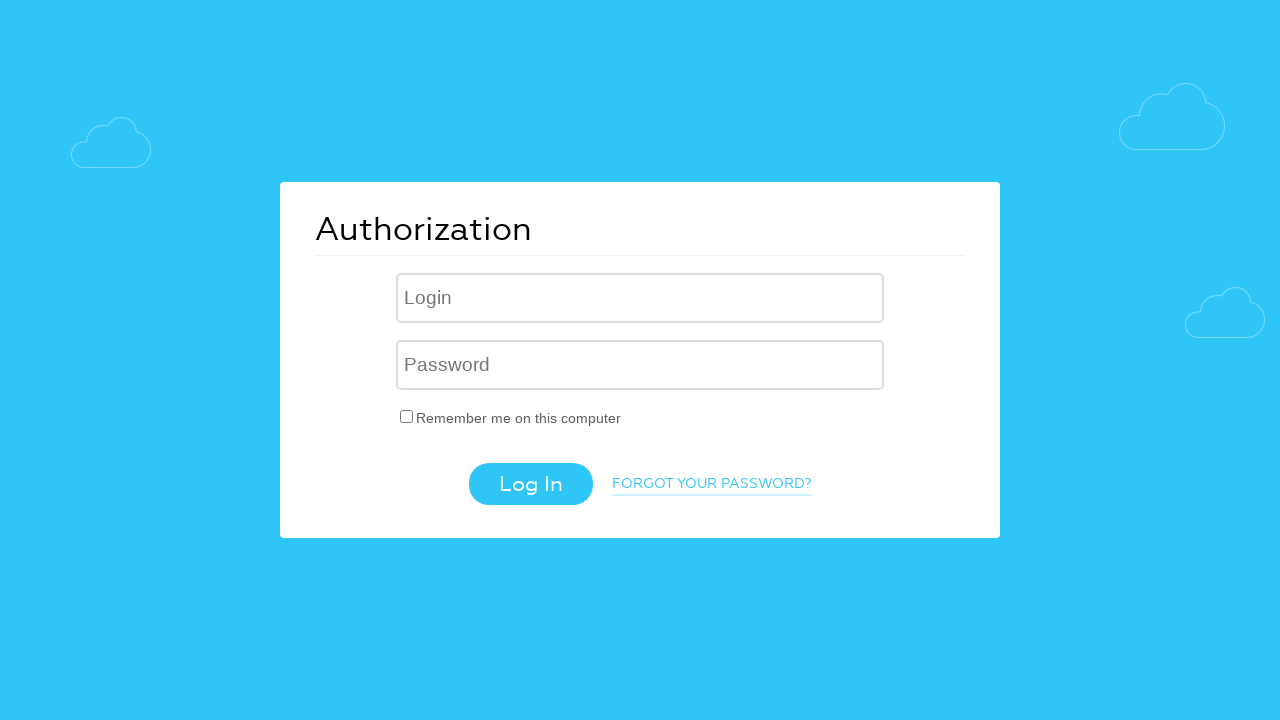

Retrieved the value attribute from the Log In button
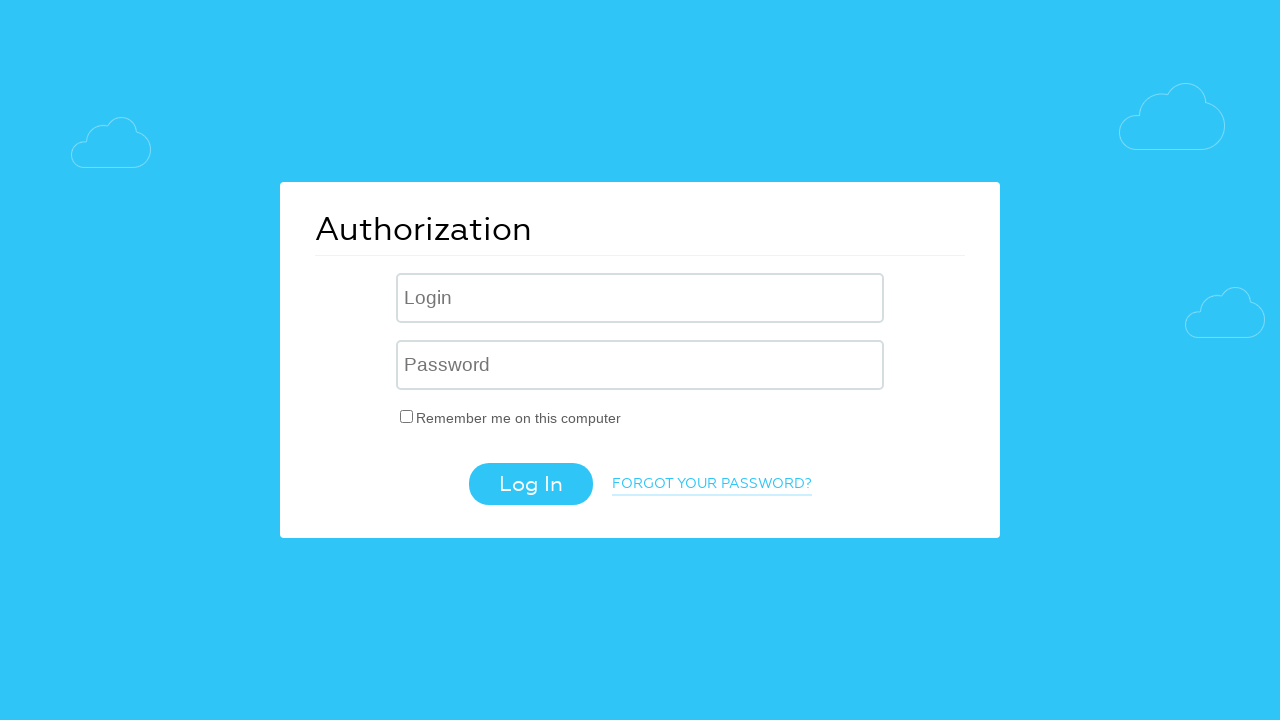

Verified that the Log In button text matches the expected value 'Log In'
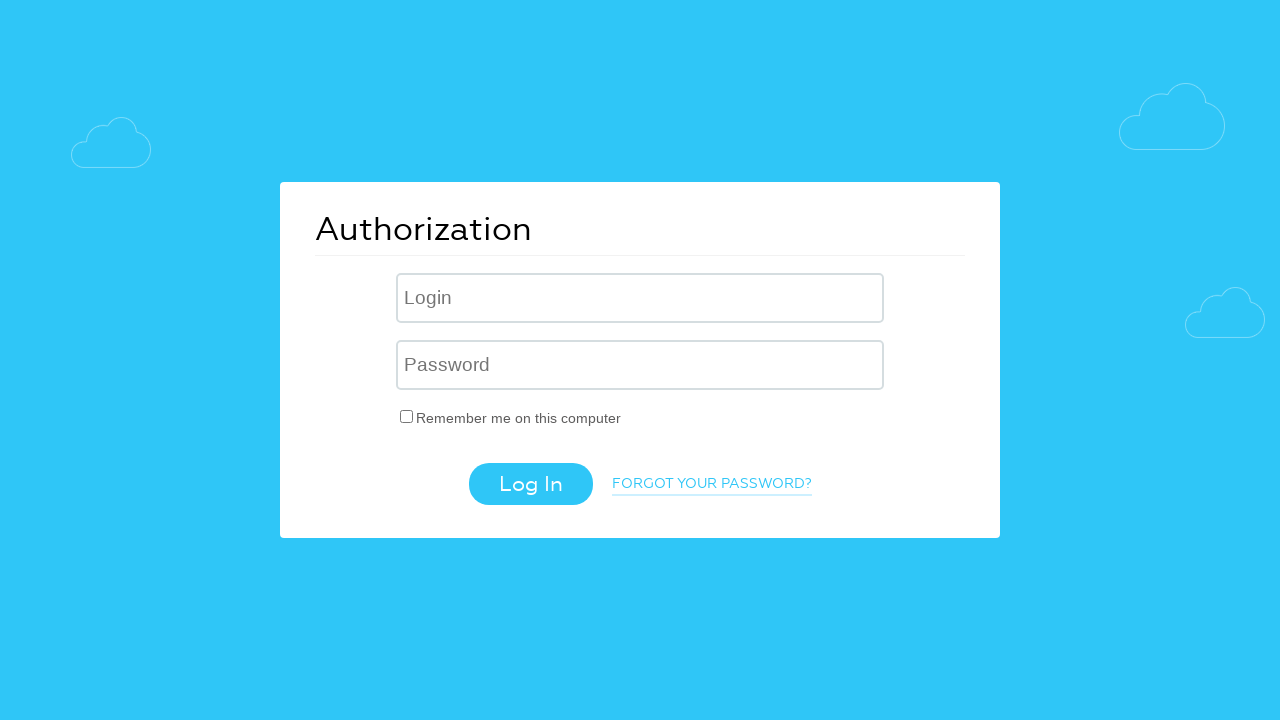

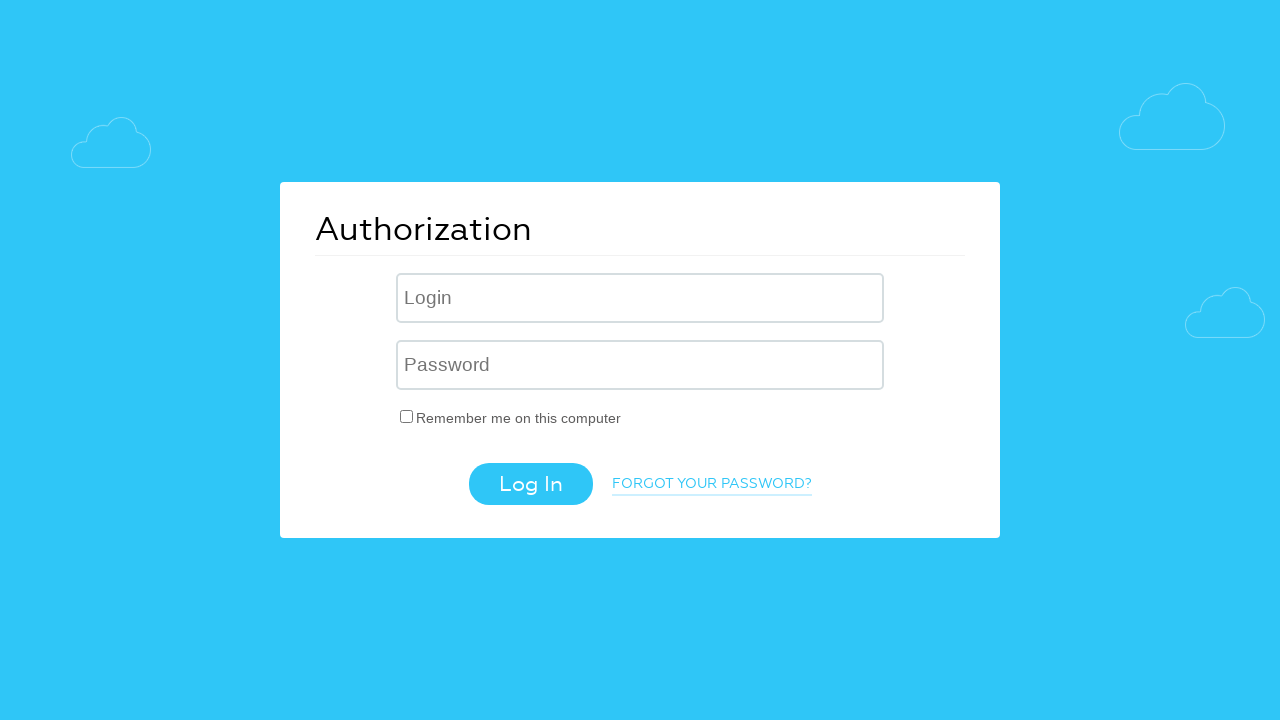